Tests a loader functionality by waiting for a loading indicator to disappear, then clicking a button to reveal hidden text.

Starting URL: https://www.automationtesting.co.uk/loader.html

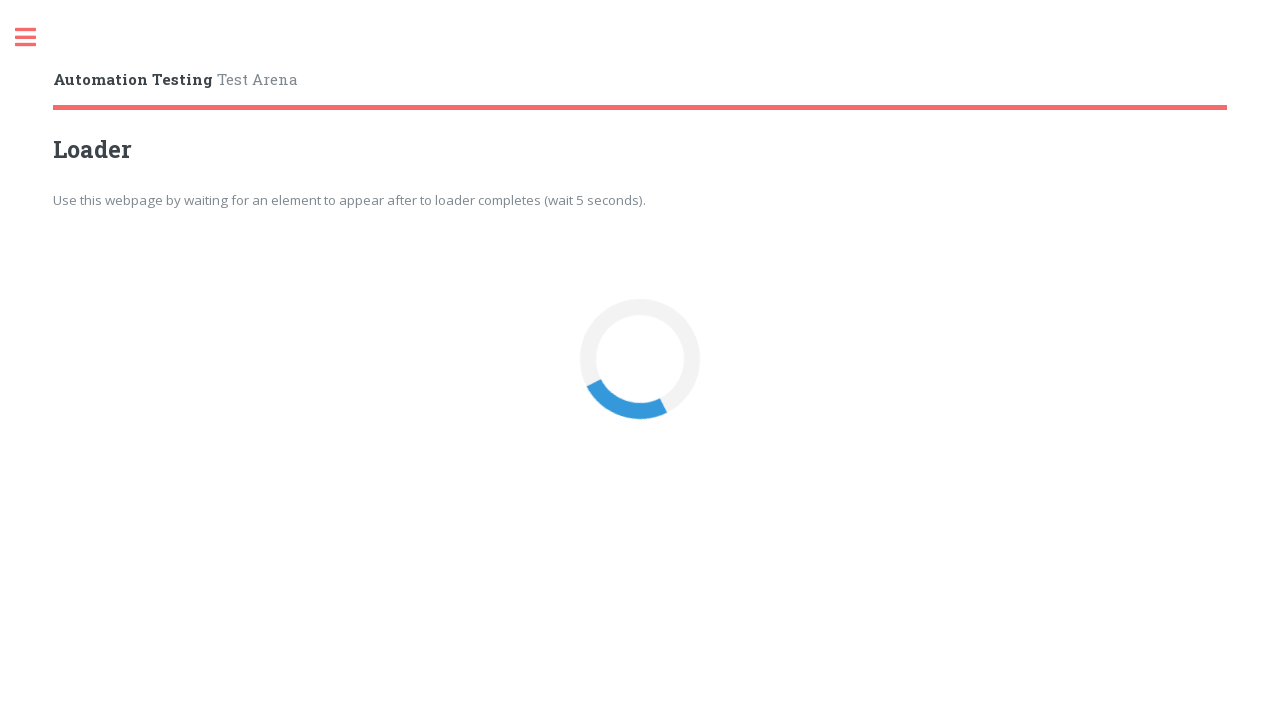

Waited for loader to become hidden
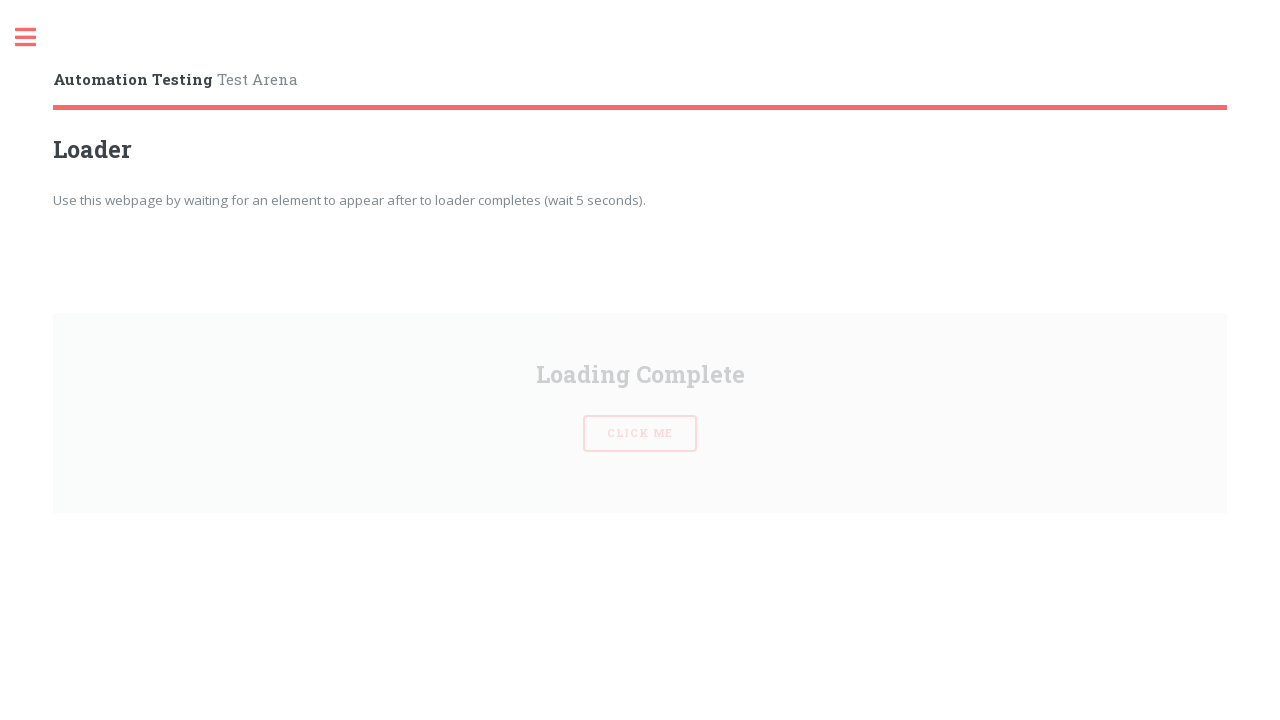

Verified loading complete text is visible
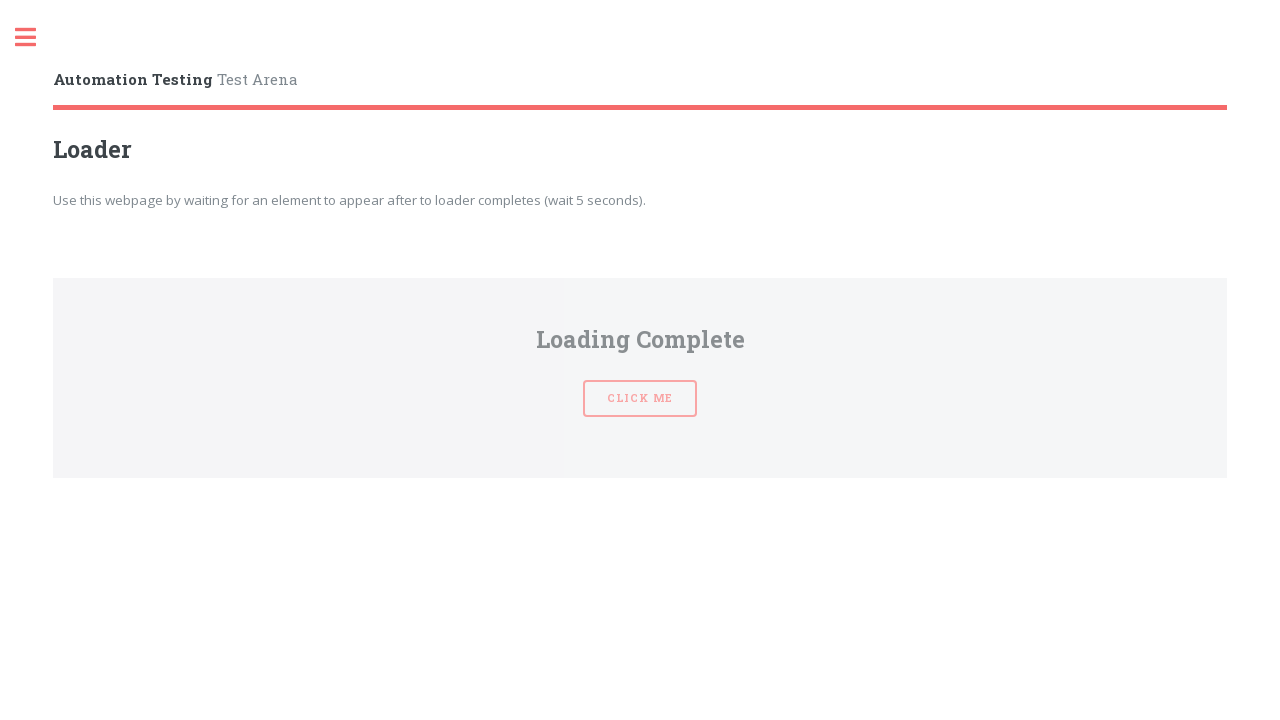

Clicked the loader button at (640, 360) on #loaderBtn
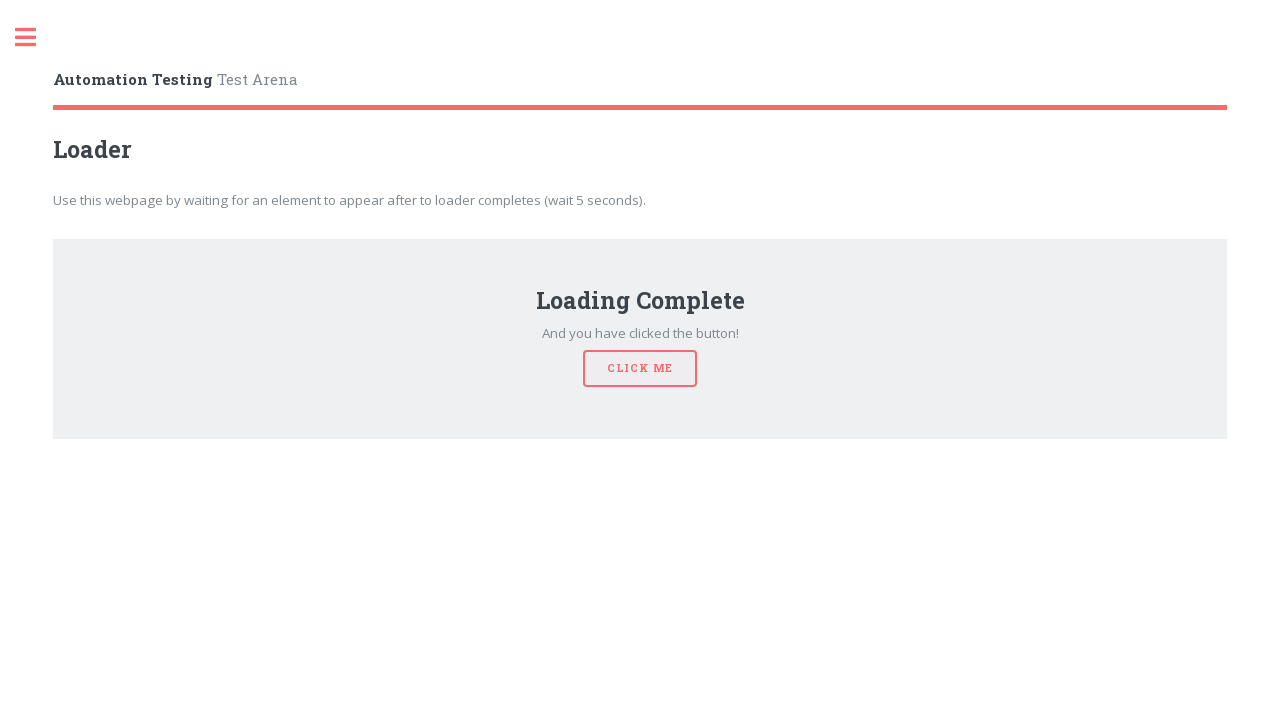

Waited for and confirmed hidden text is now visible
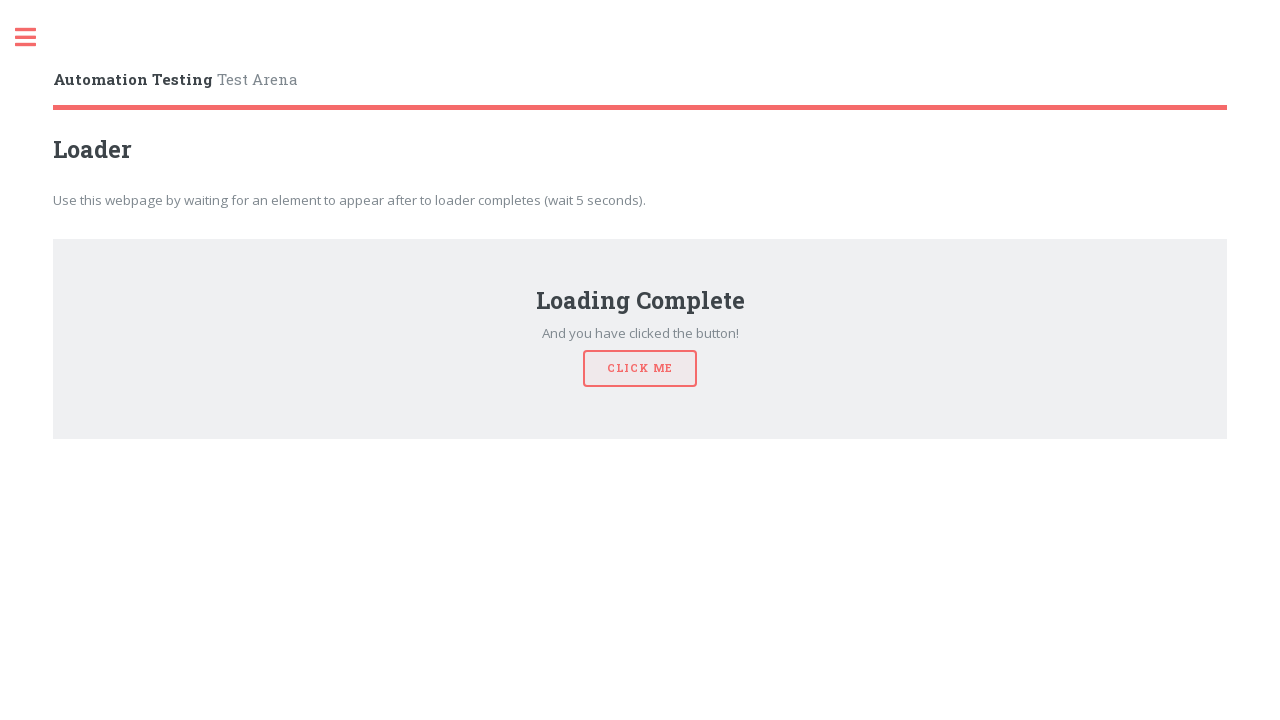

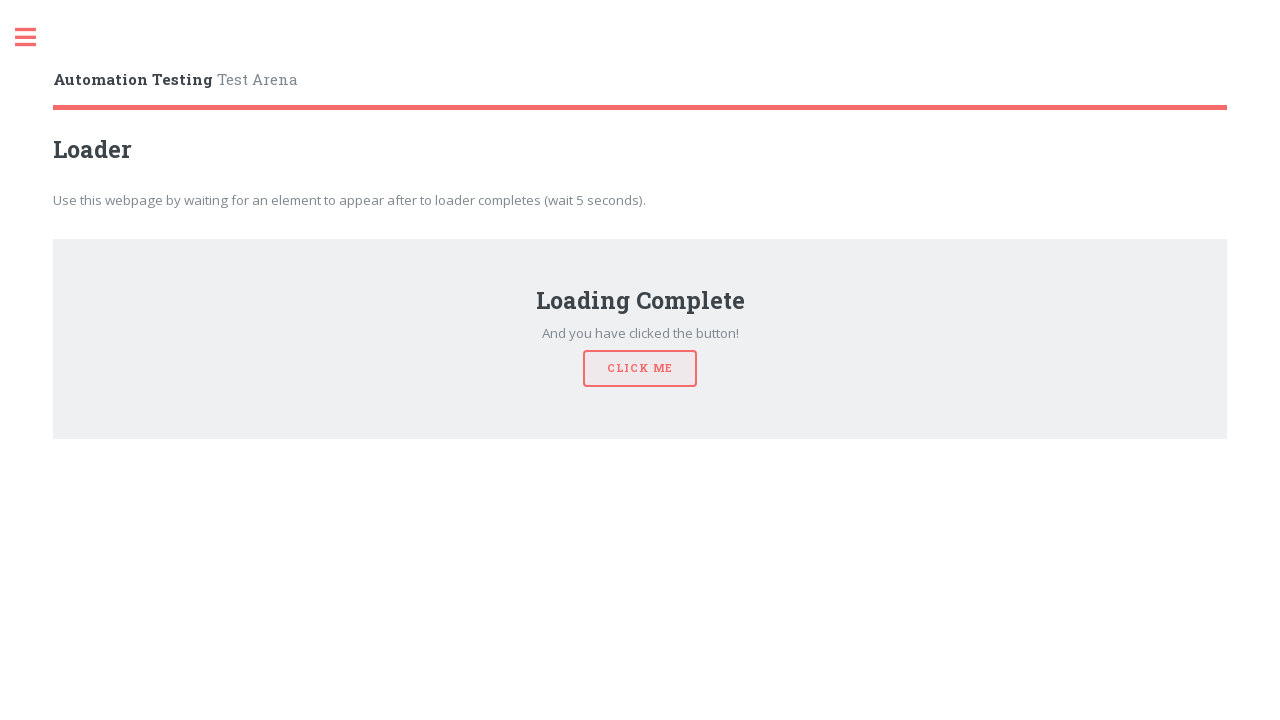